Tests the chat interaction on Milvus documentation site by opening the chat widget, typing a query "Pharse Match", and sending the message.

Starting URL: https://milvus.io/docs

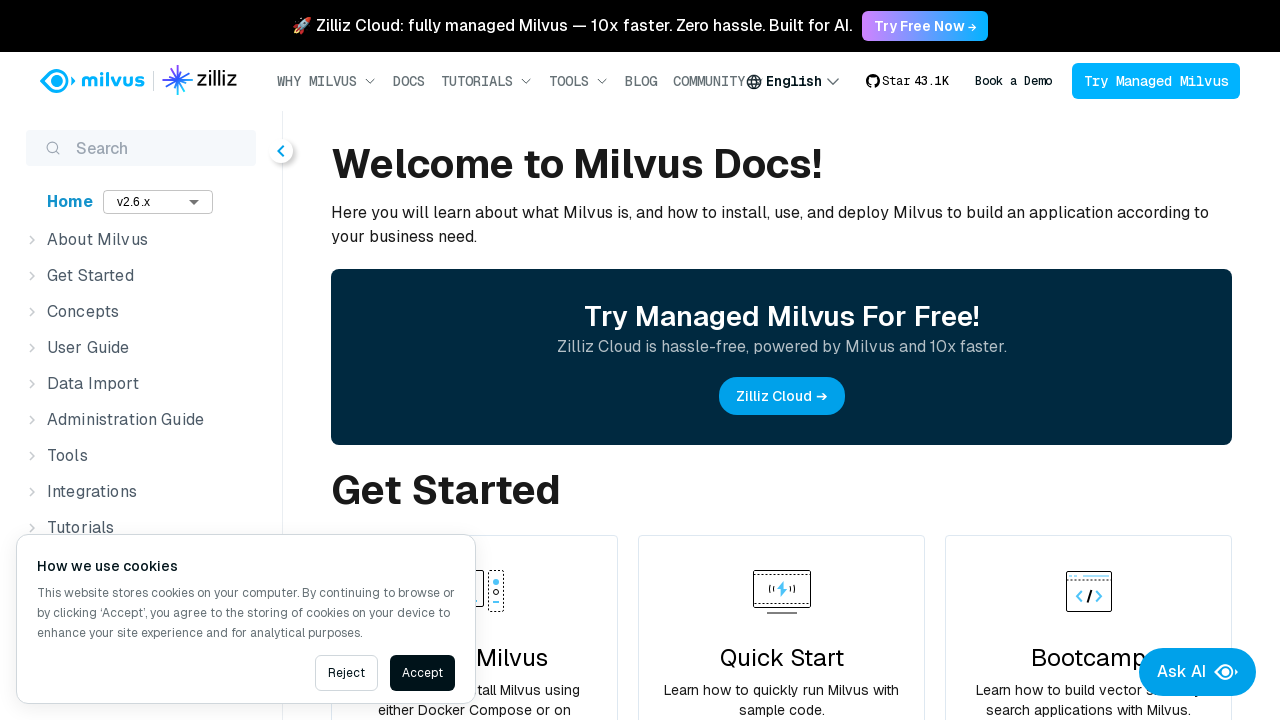

Clicked chat button to open chat interface at (1198, 672) on #inkeep-chat-button
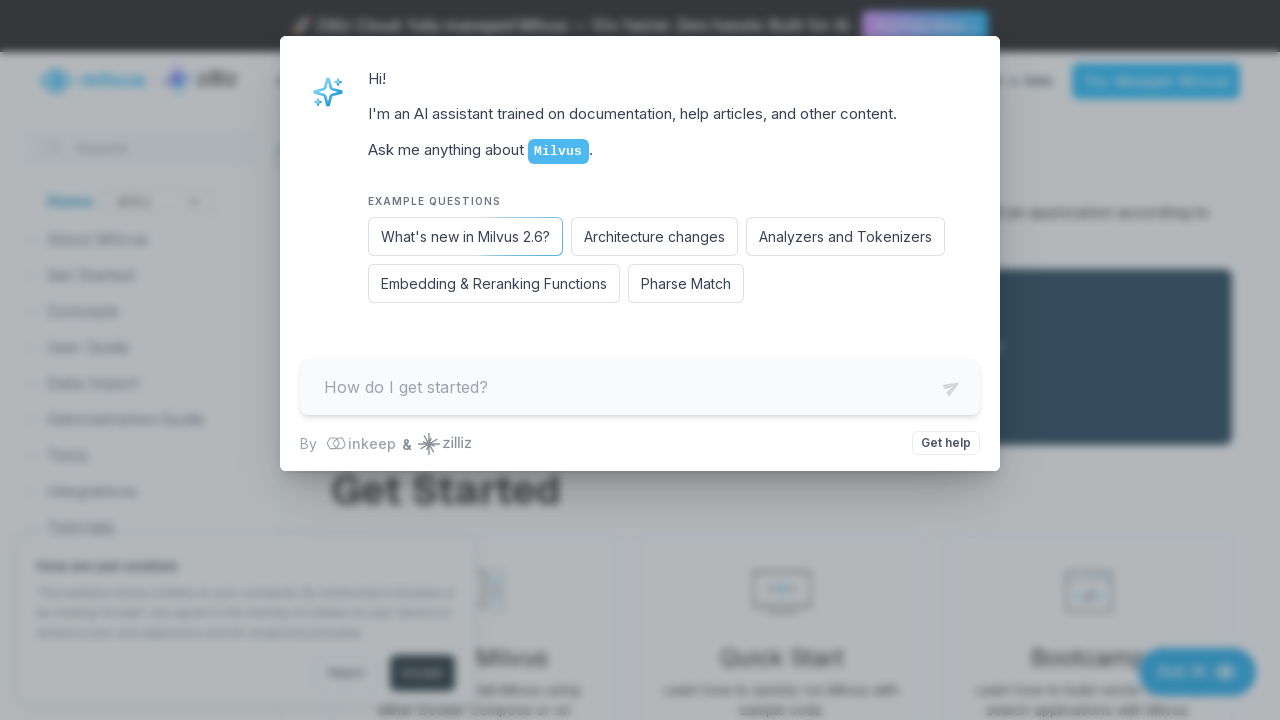

Chat interface loaded and became visible
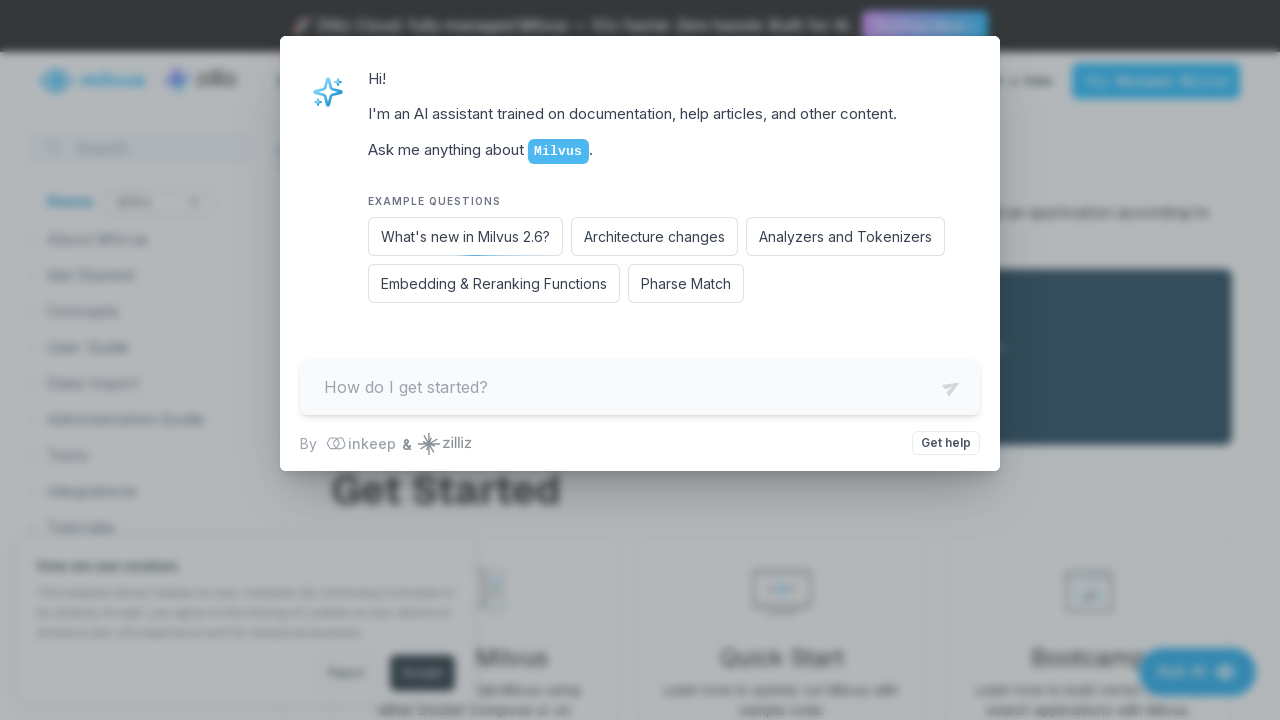

Filled chat input with 'Pharse Match' query on .ikp-ai-chat-input__group textarea
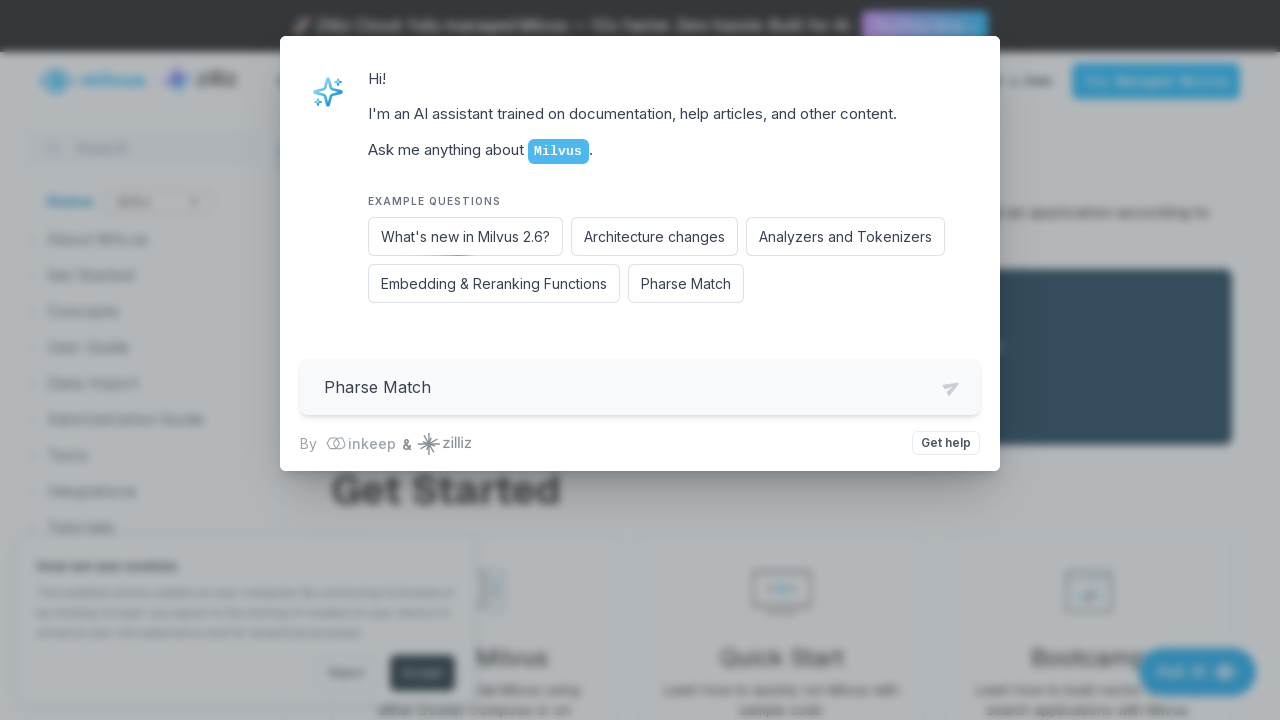

Clicked send button to submit message at (952, 387) on button[aria-label="Send message"]
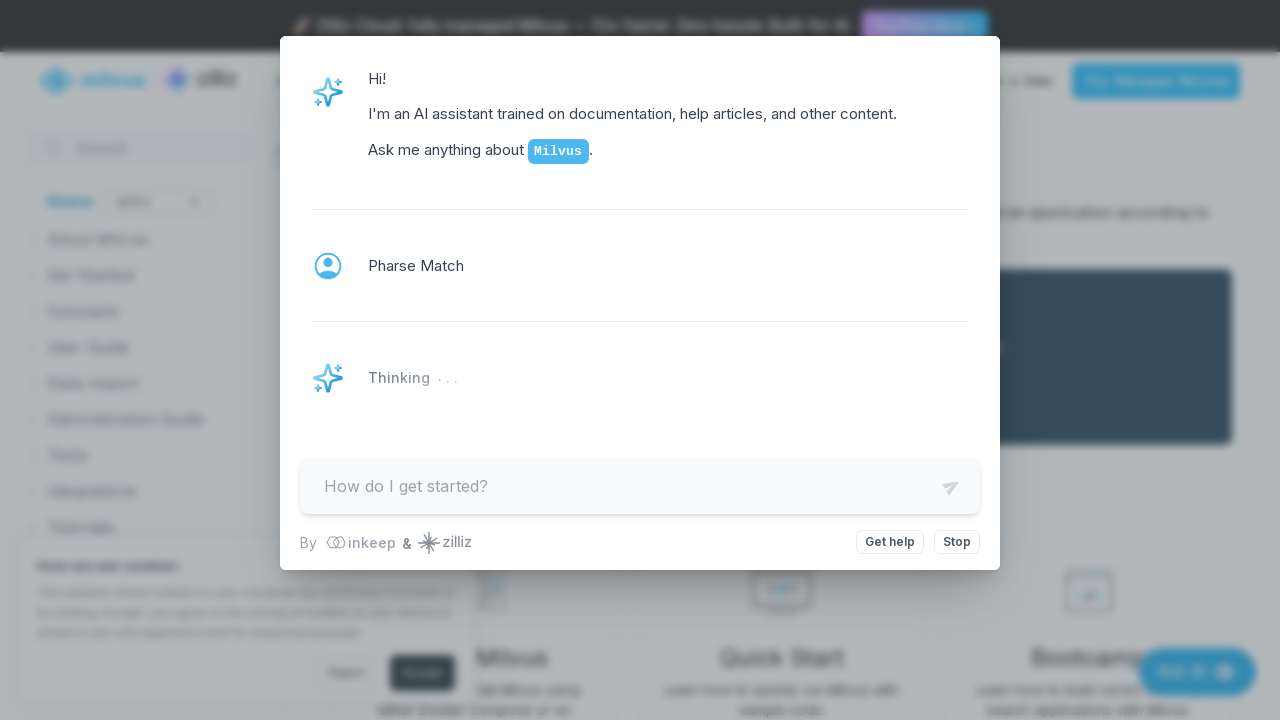

Waited 10 seconds for chat response to process
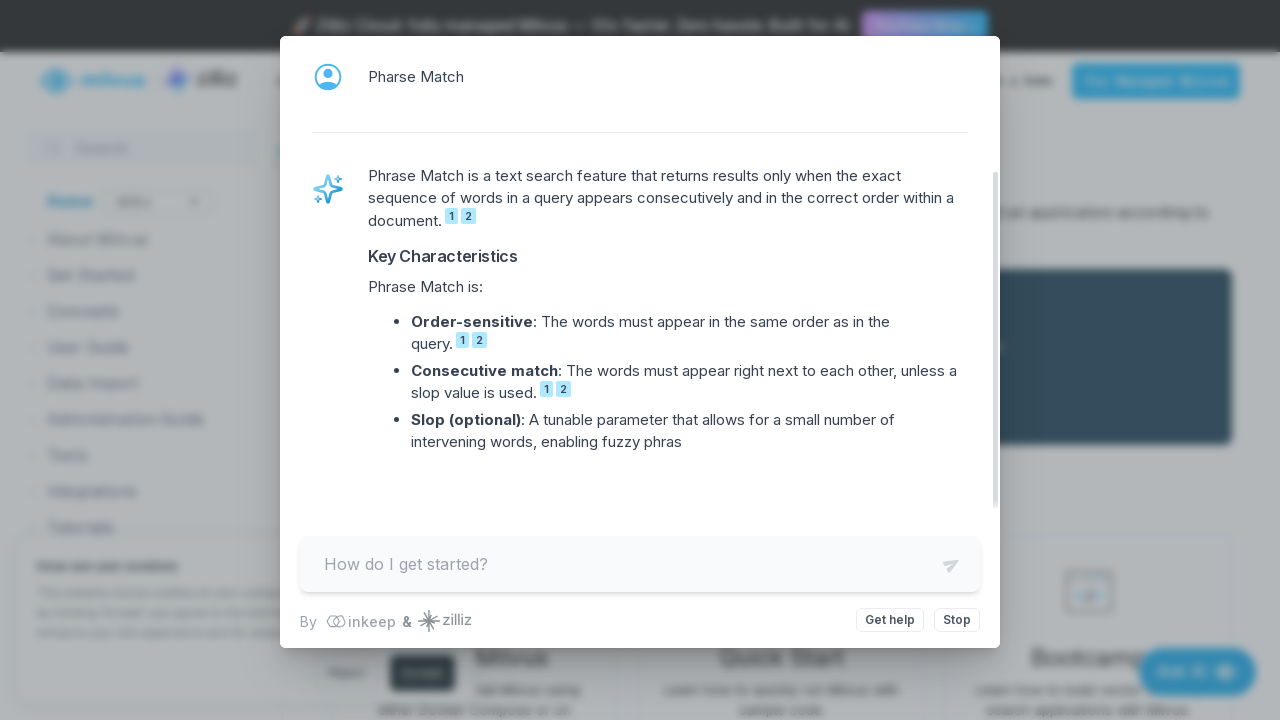

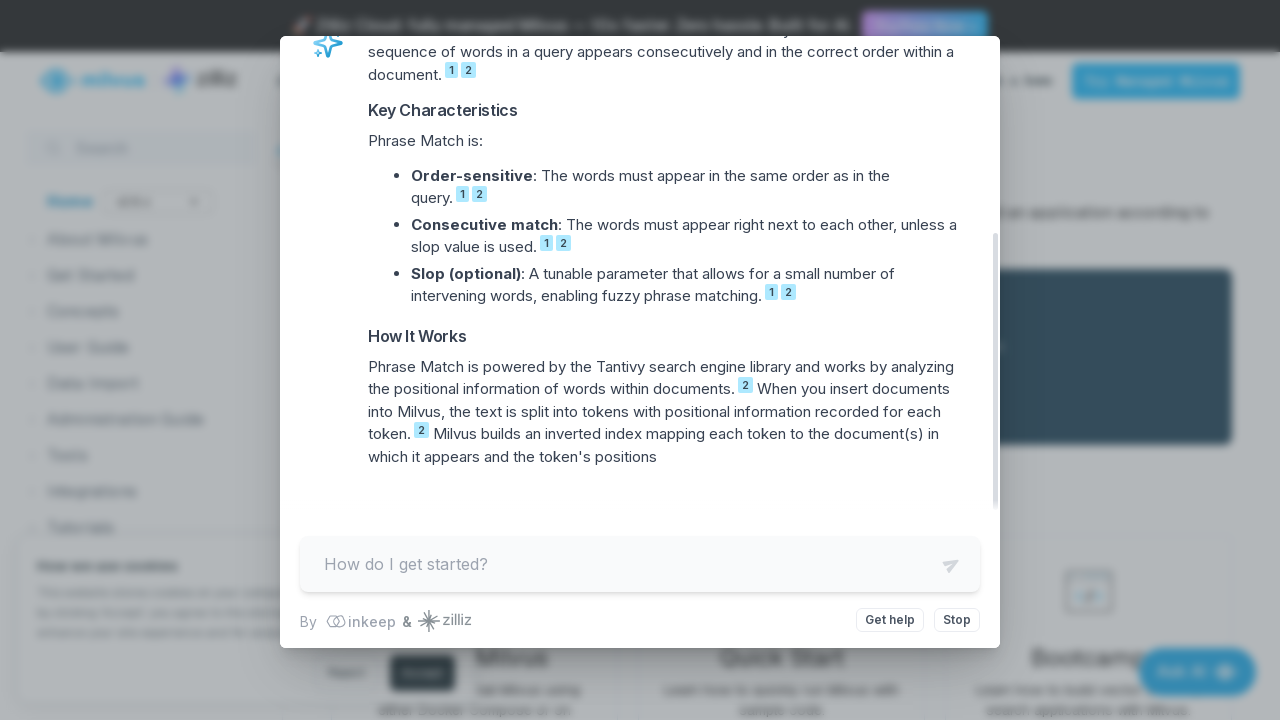